Tests drag-and-drop functionality by dragging column A to column B on the Heroku test app page and verifying the elements are present.

Starting URL: https://the-internet.herokuapp.com/drag_and_drop

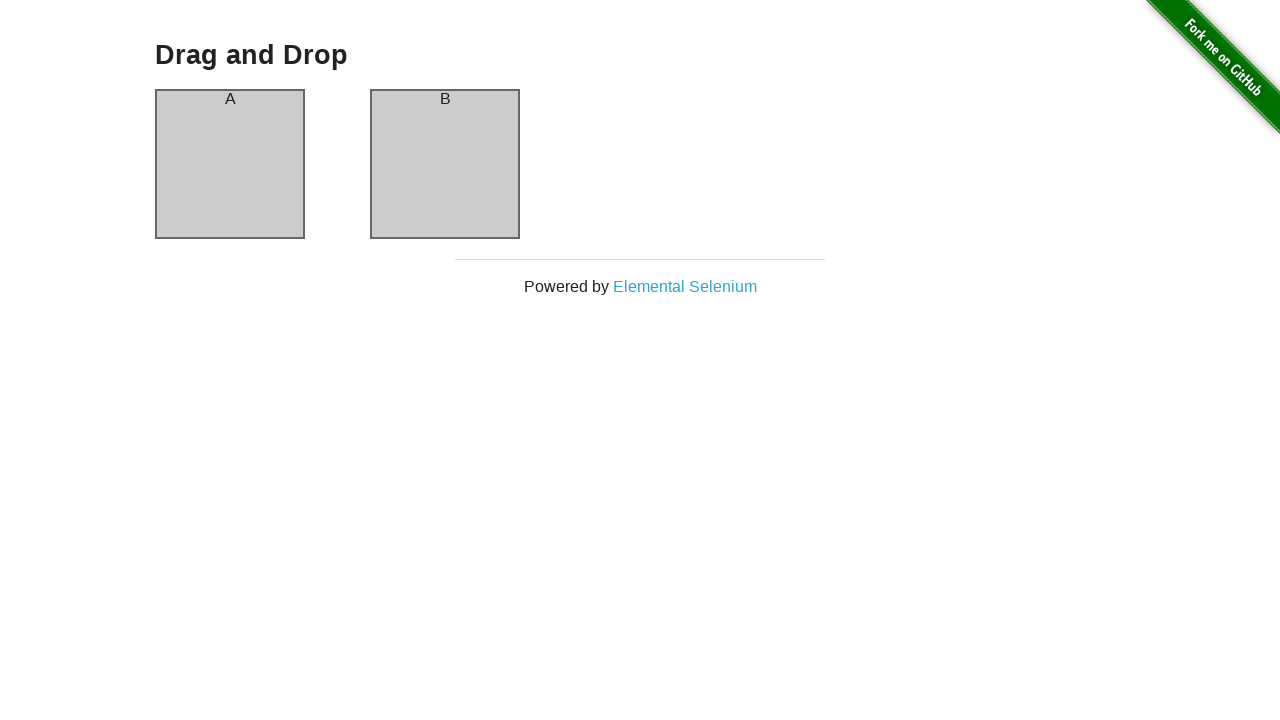

Waited for column A element to be visible
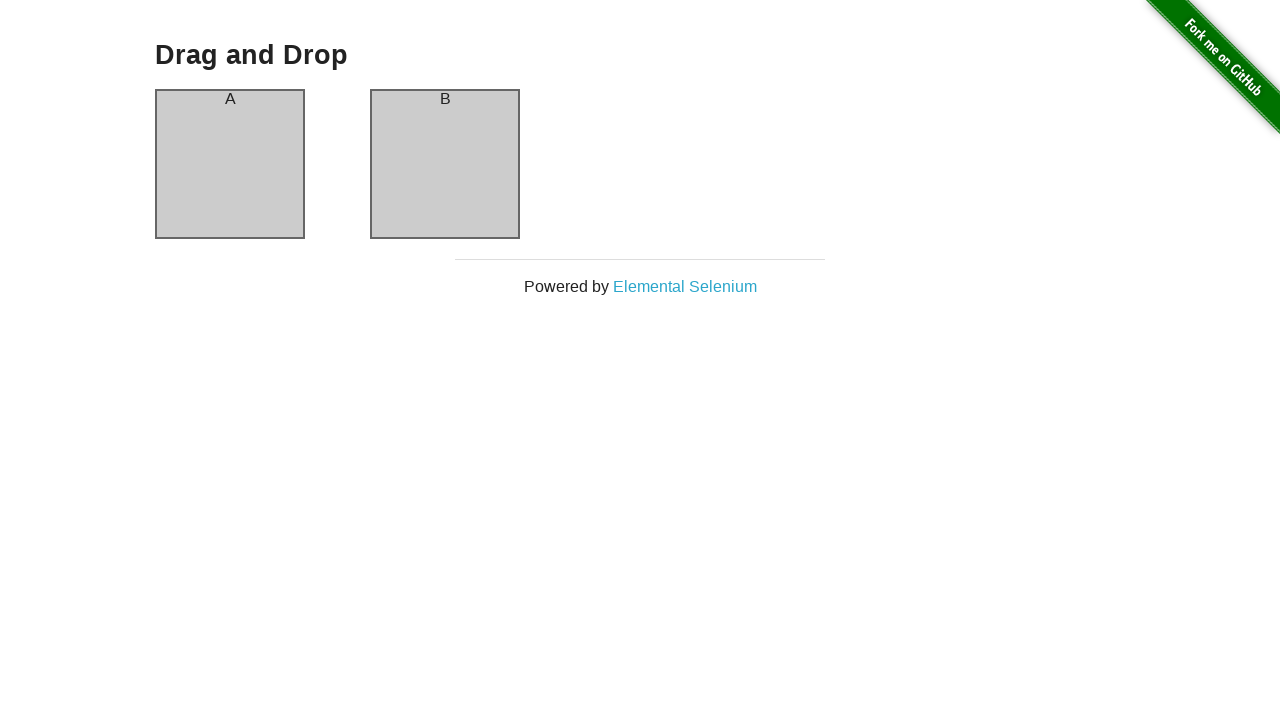

Waited for column B element to be visible
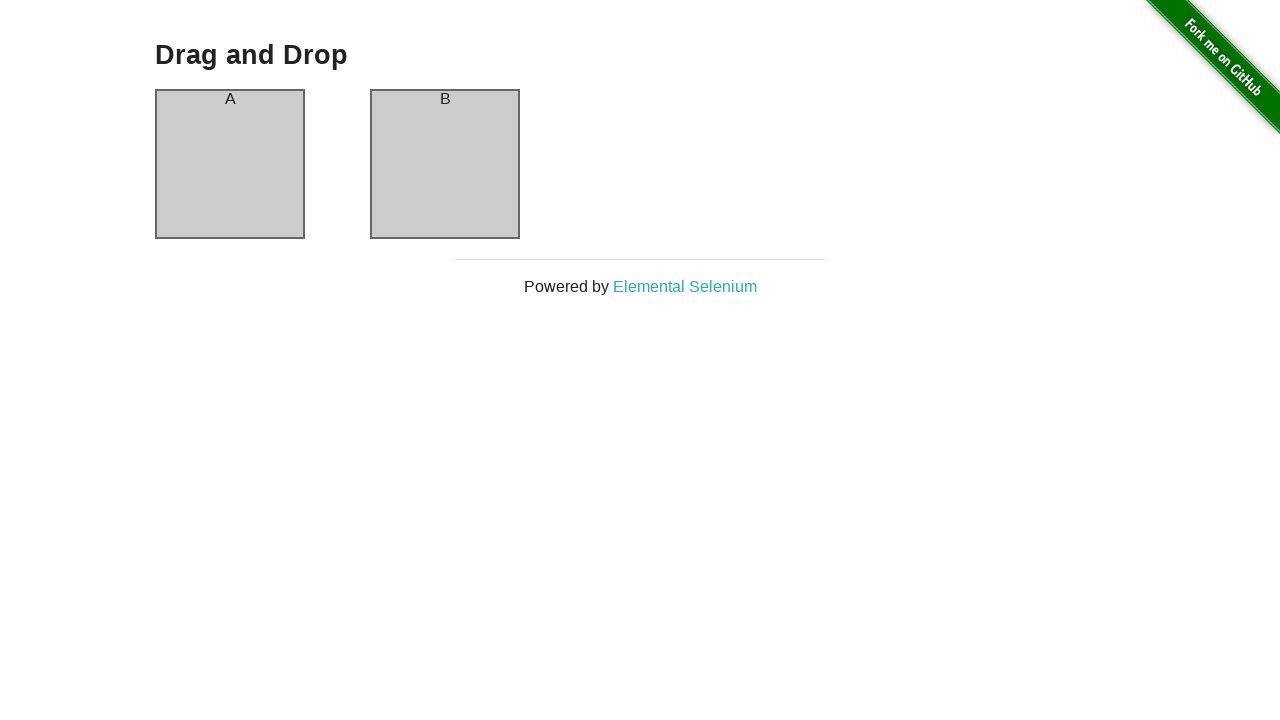

Located column A element for drag operation
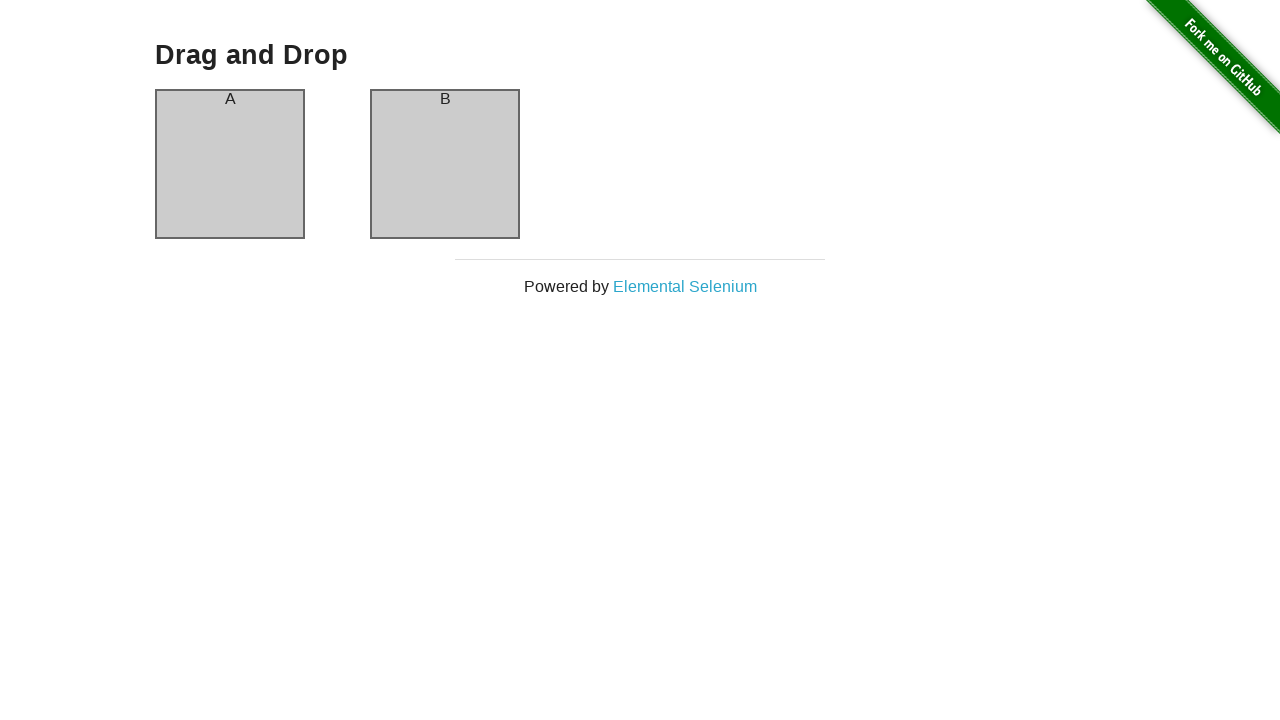

Located column B element as drag target
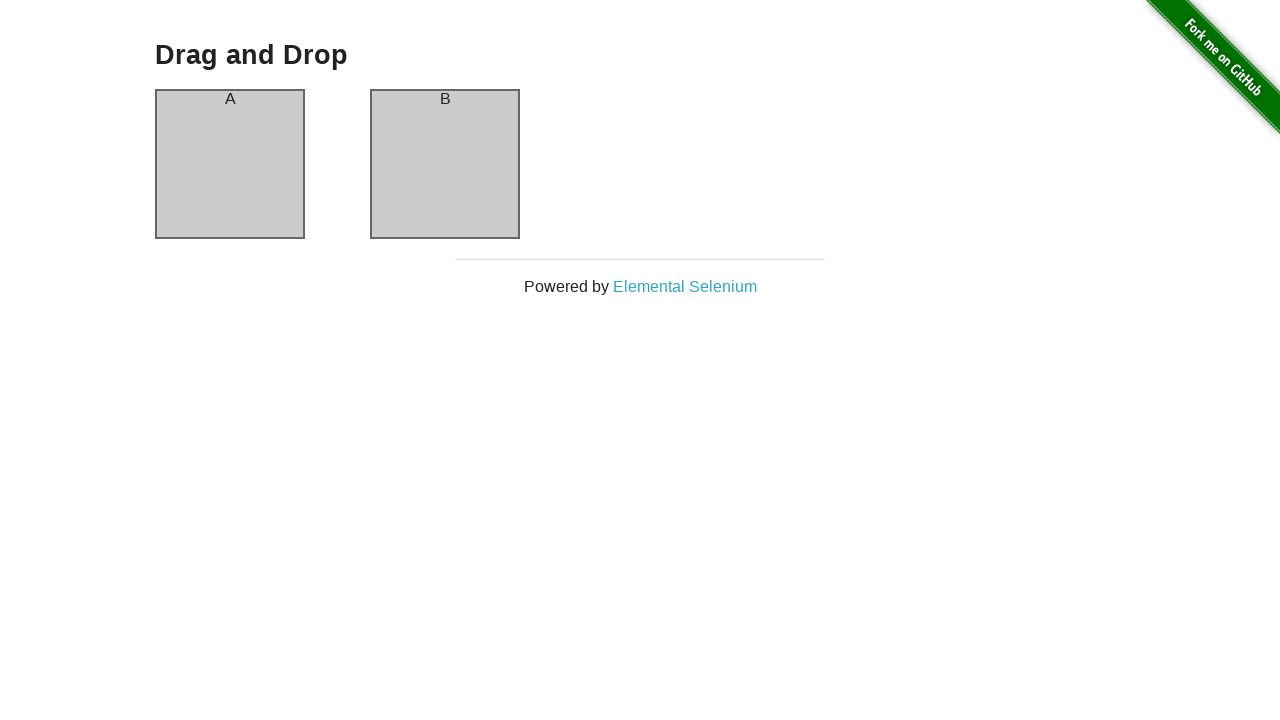

Dragged column A to column B at (445, 164)
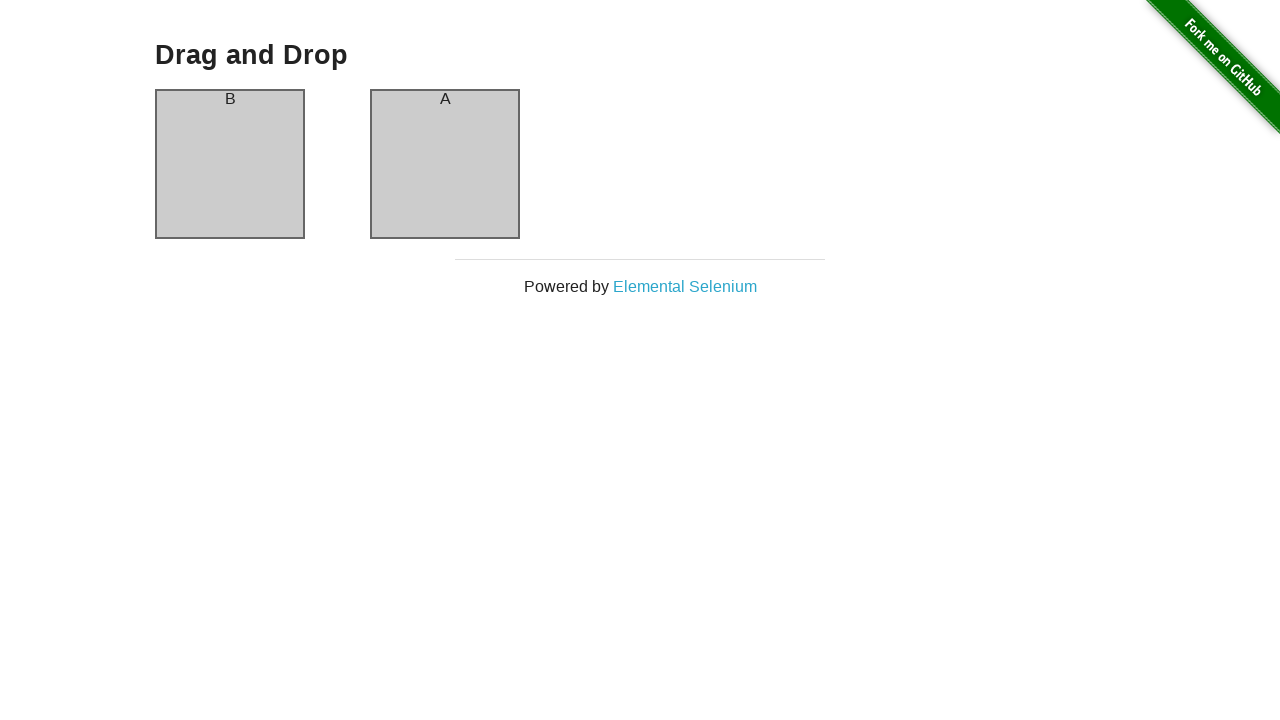

Verified column A element is still present after drag
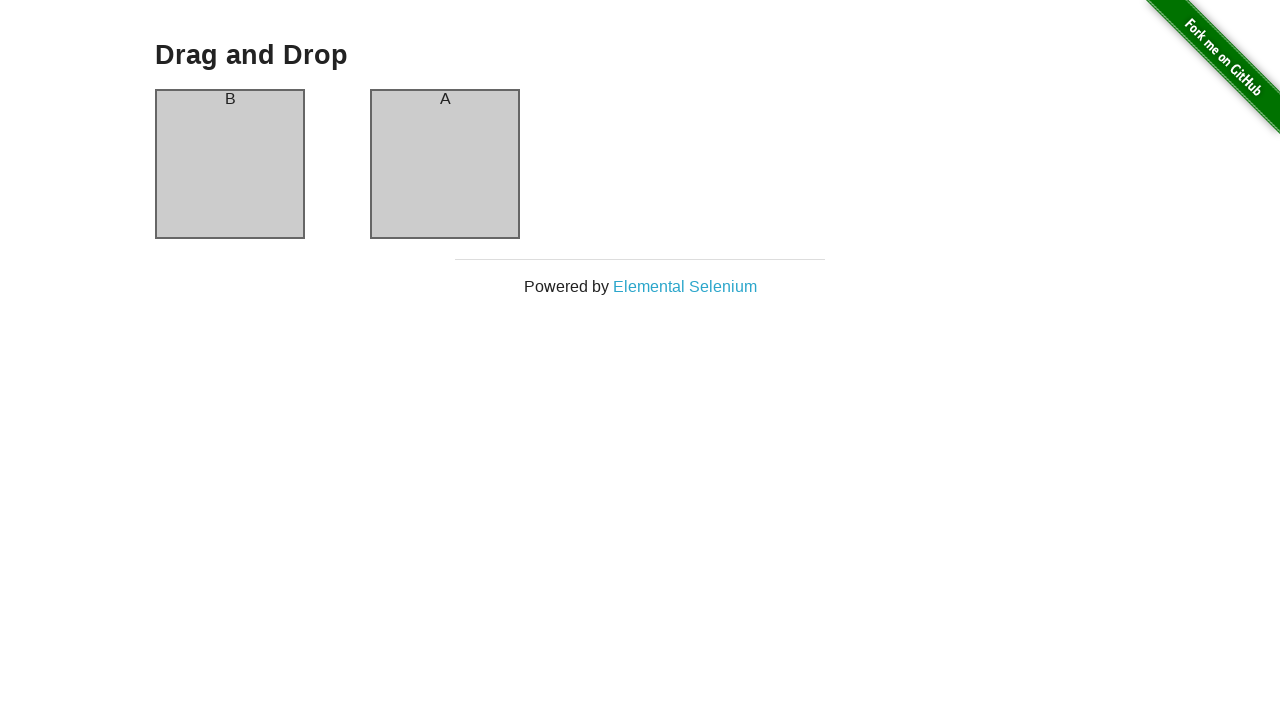

Verified column B element is still present after drag
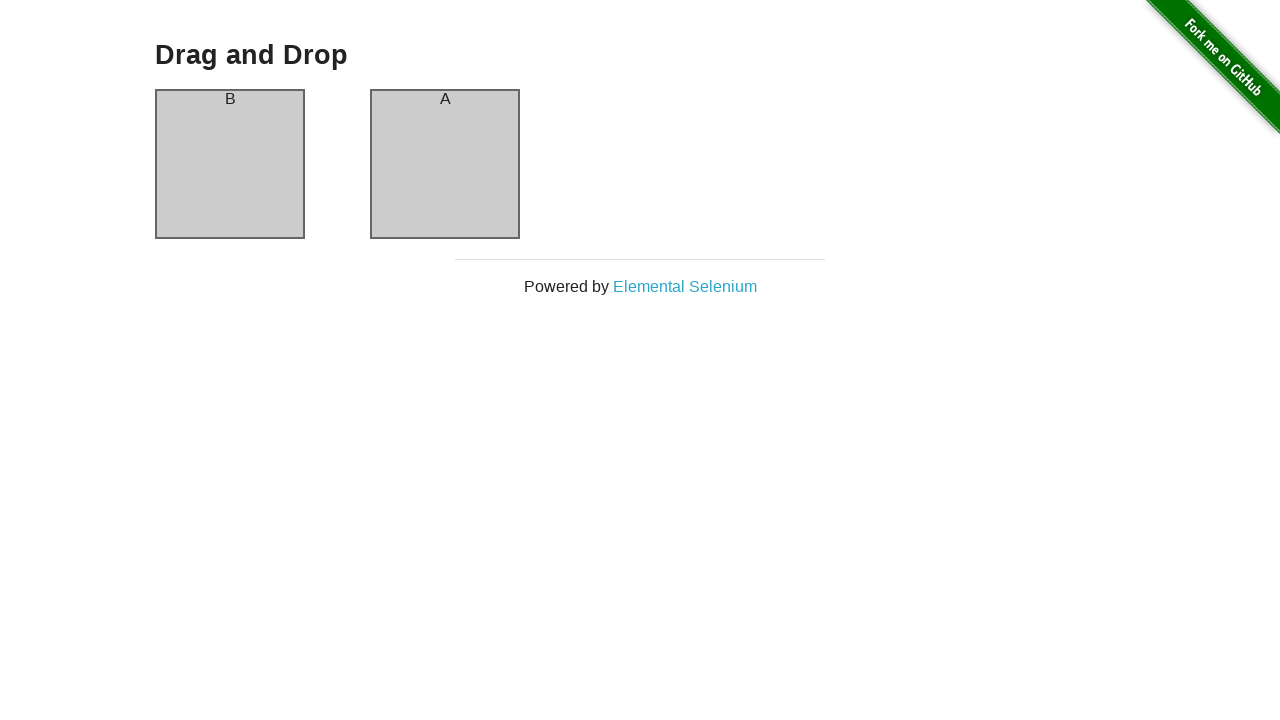

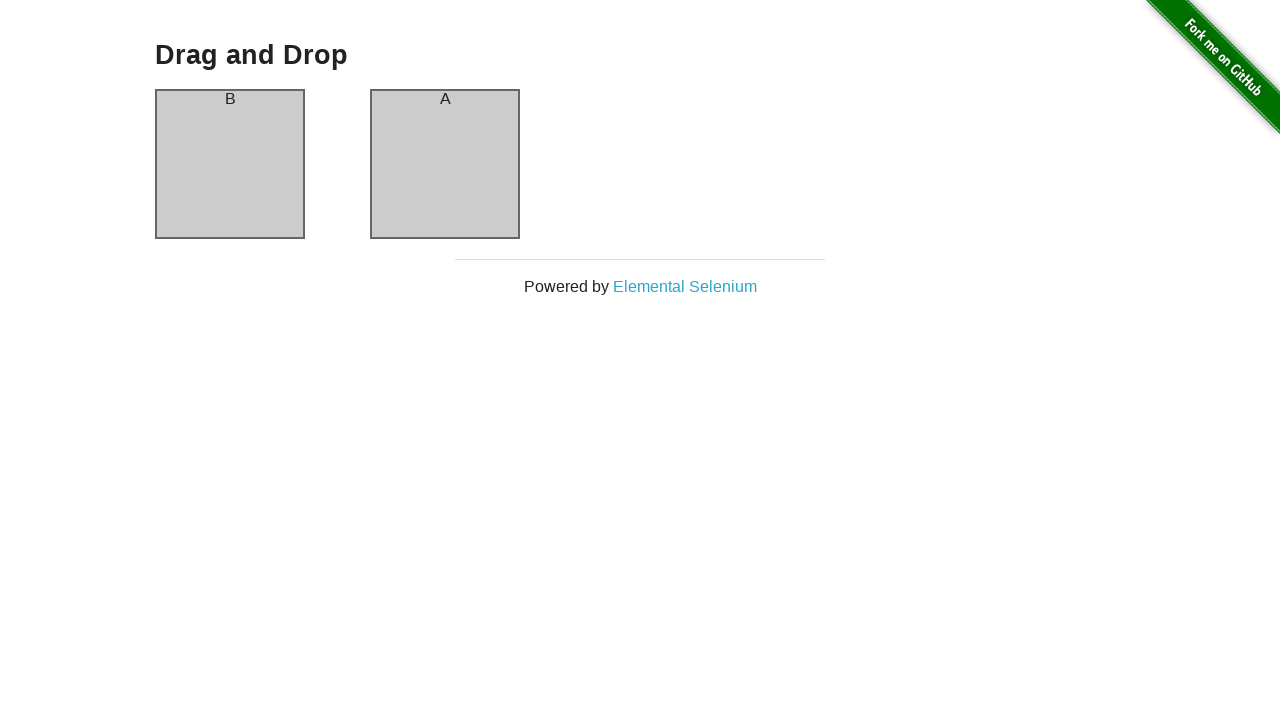